Tests frame handling by switching between multiple frames and an inner iframe, filling text fields in each frame and clicking a checkbox in the nested iframe

Starting URL: https://ui.vision/demo/webtest/frames/

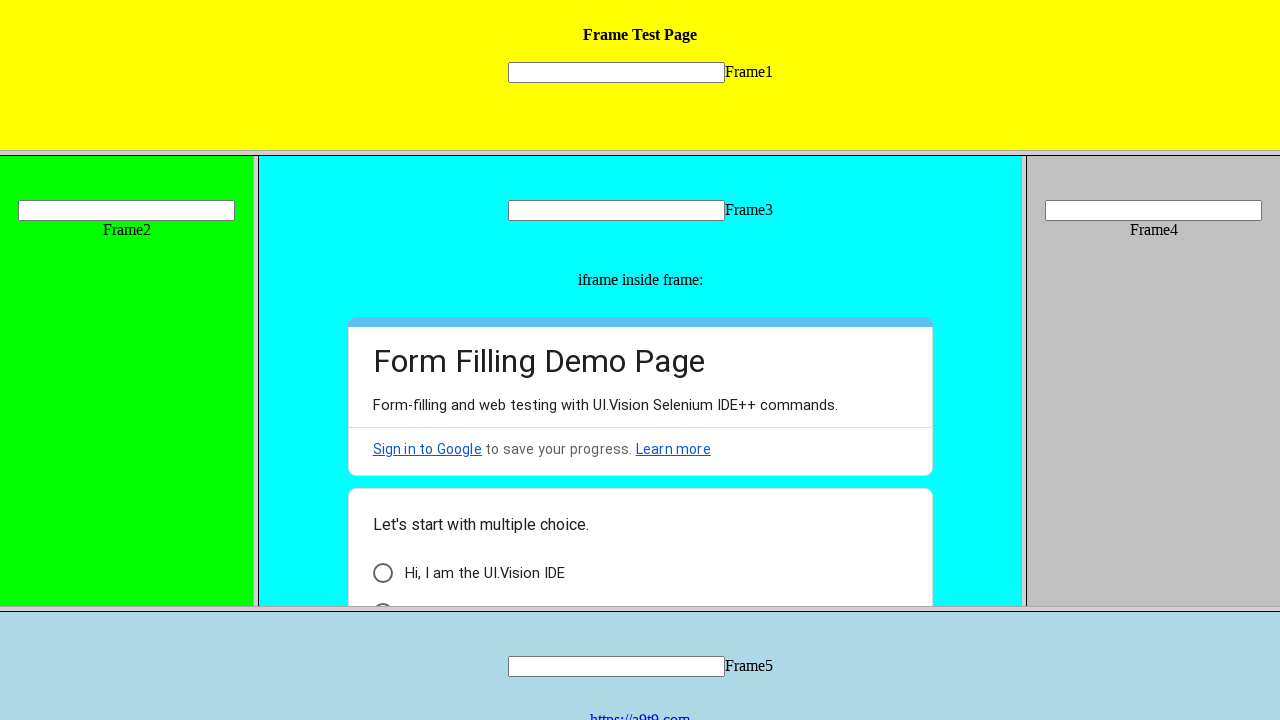

Located frame1 with src='frame_1.html'
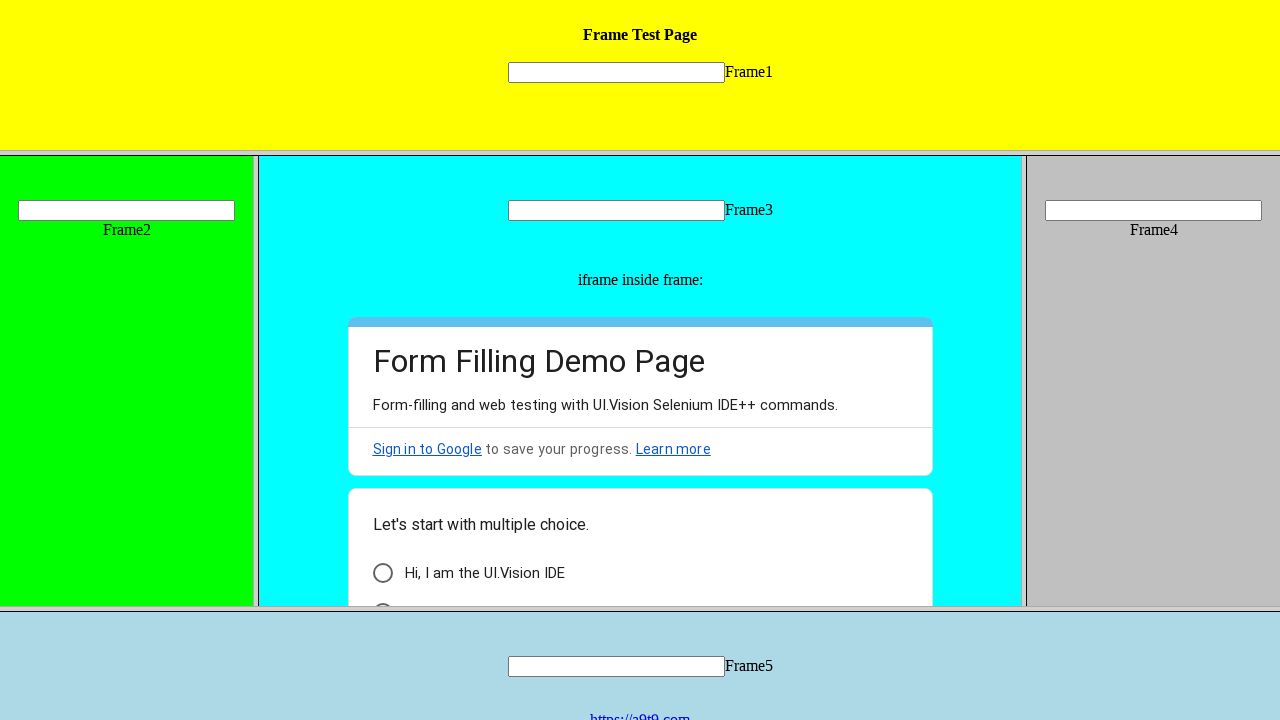

Filled text field in frame1 with 'Selenium' on frame[src='frame_1.html'] >> internal:control=enter-frame >> input[name='mytext1
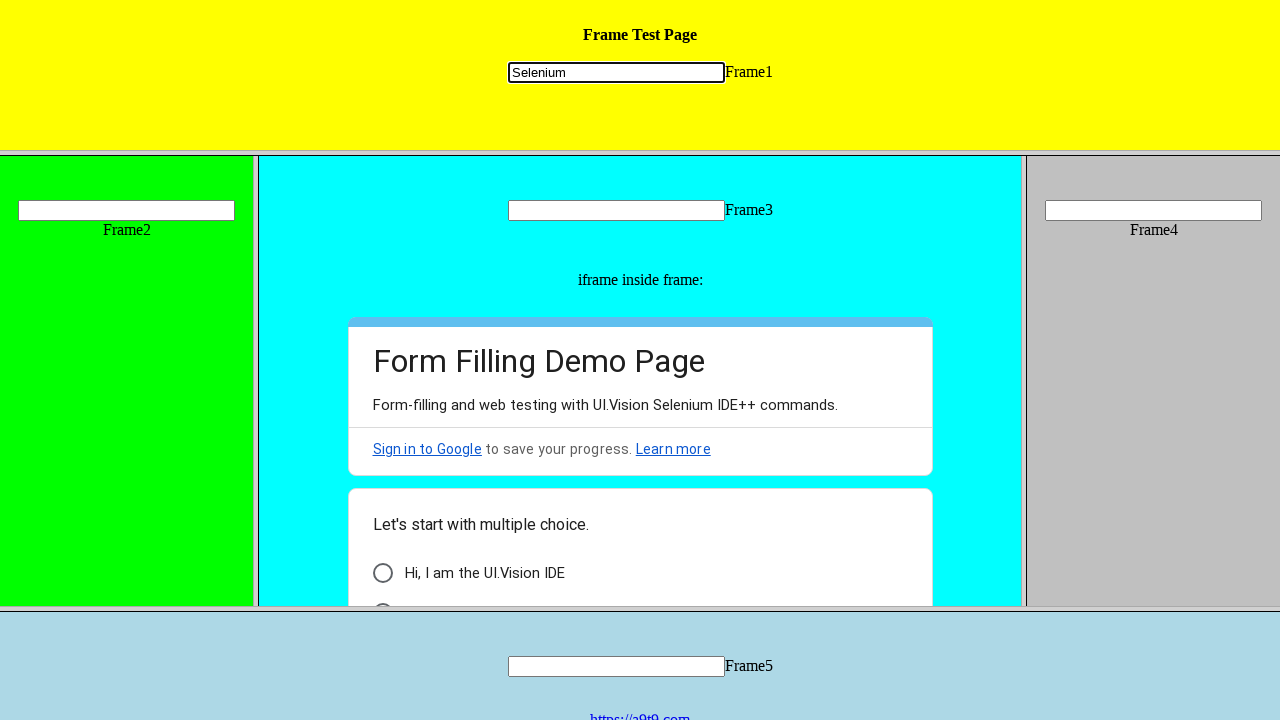

Located frame2 with src='frame_2.html'
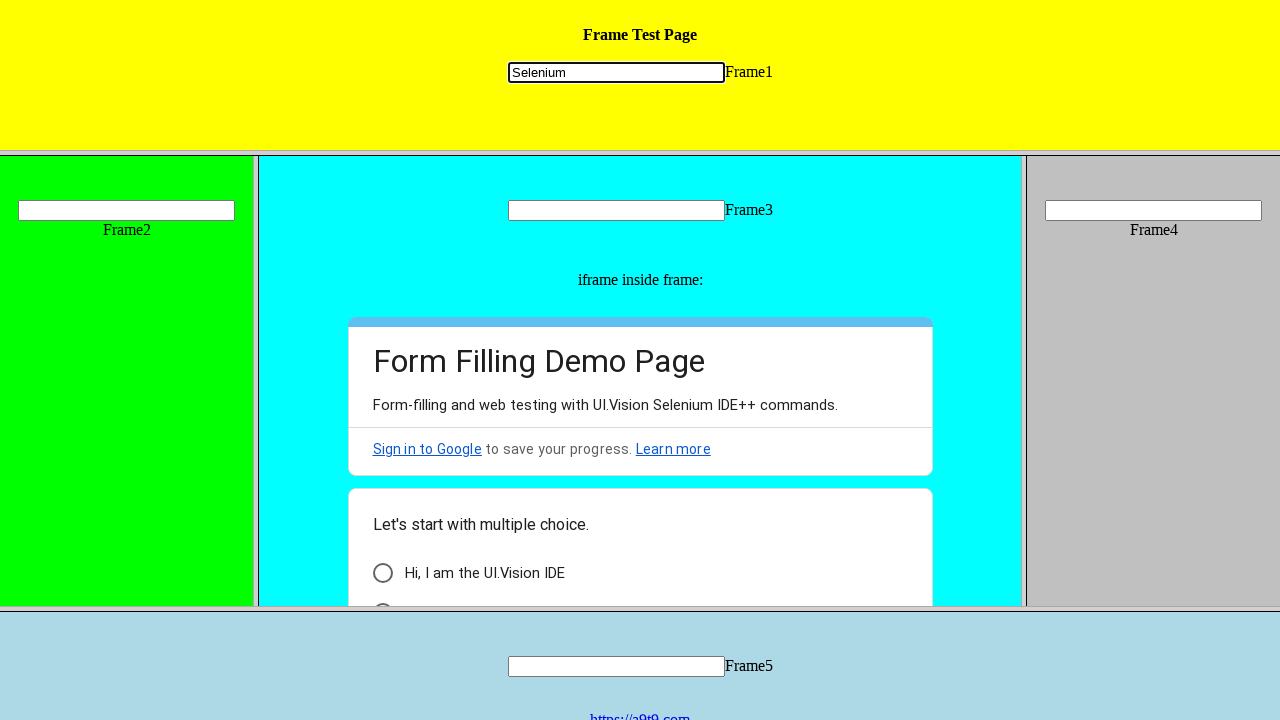

Filled text field in frame2 with 'Cypress' on frame[src='frame_2.html'] >> internal:control=enter-frame >> input[name='mytext2
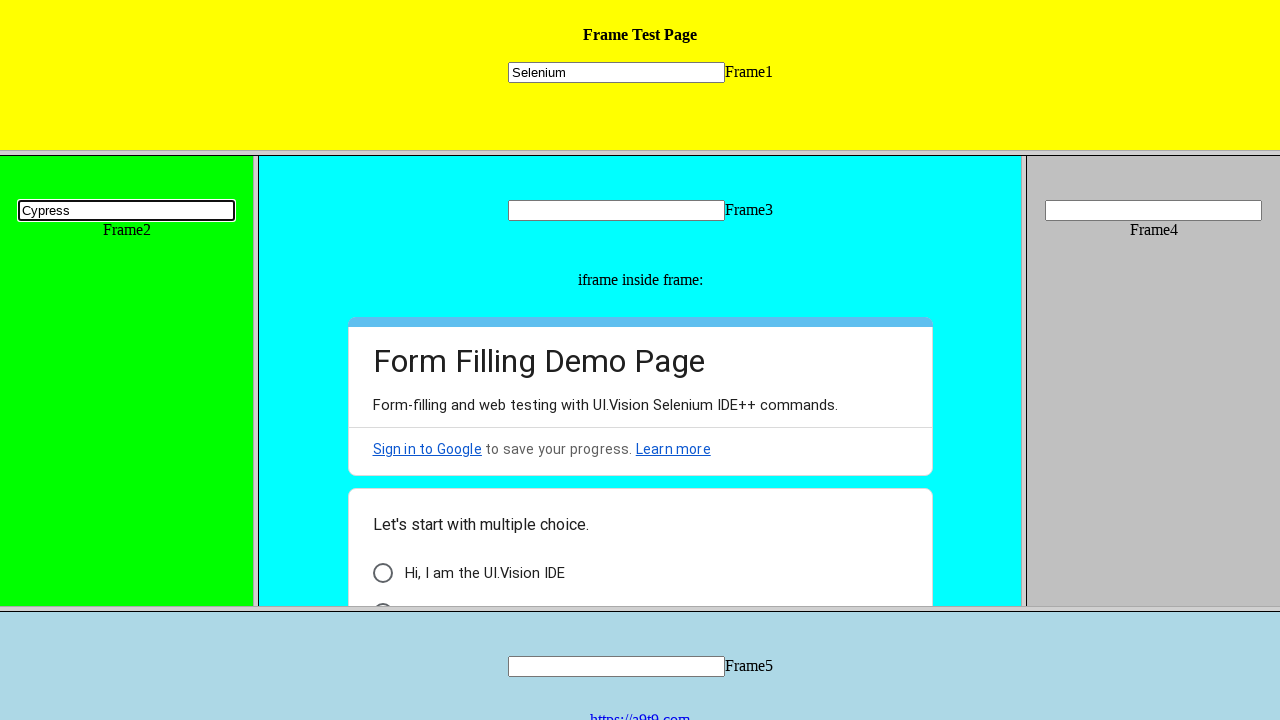

Located frame3 with src='frame_3.html'
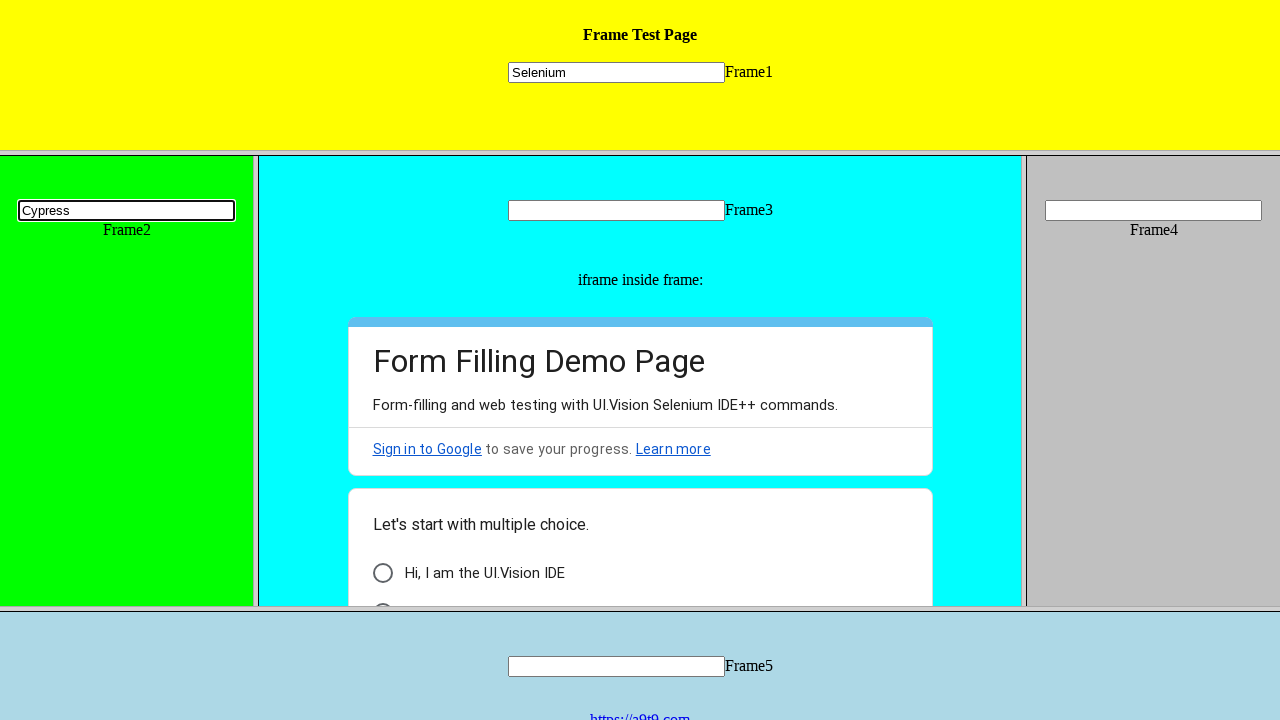

Filled text field in frame3 with 'Playwright' on frame[src='frame_3.html'] >> internal:control=enter-frame >> input[name='mytext3
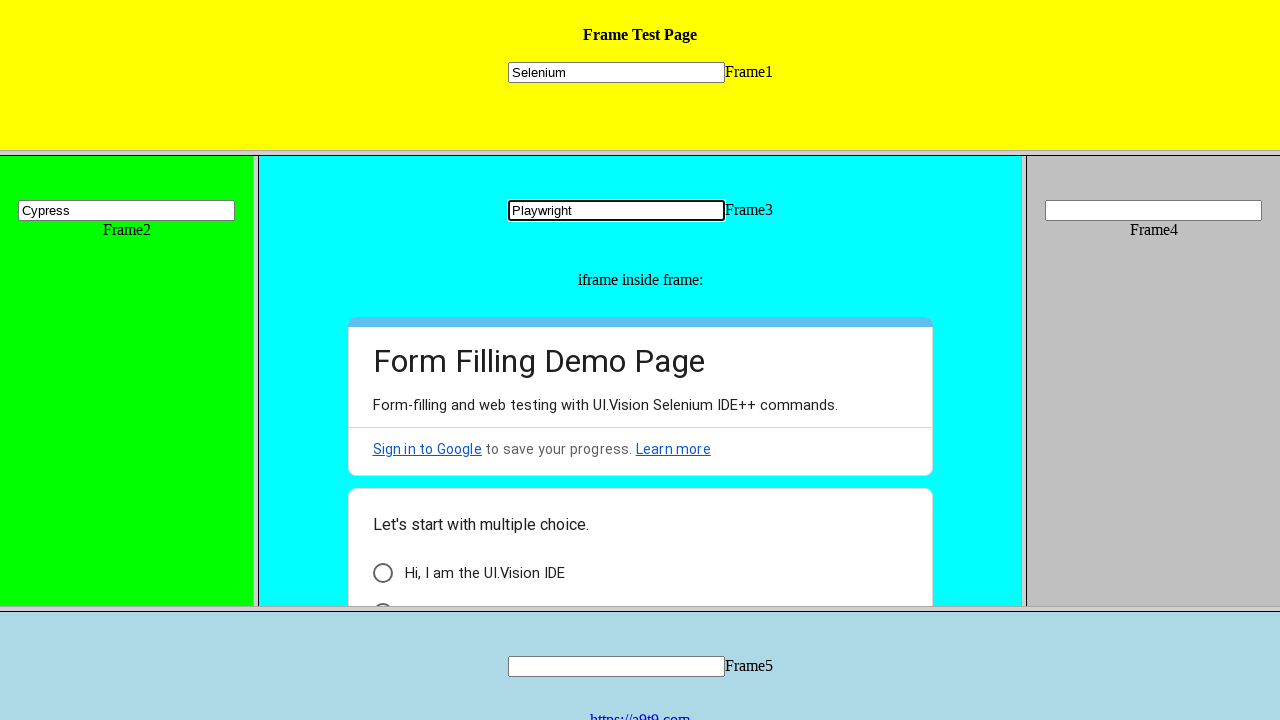

Located inner iframe within frame3
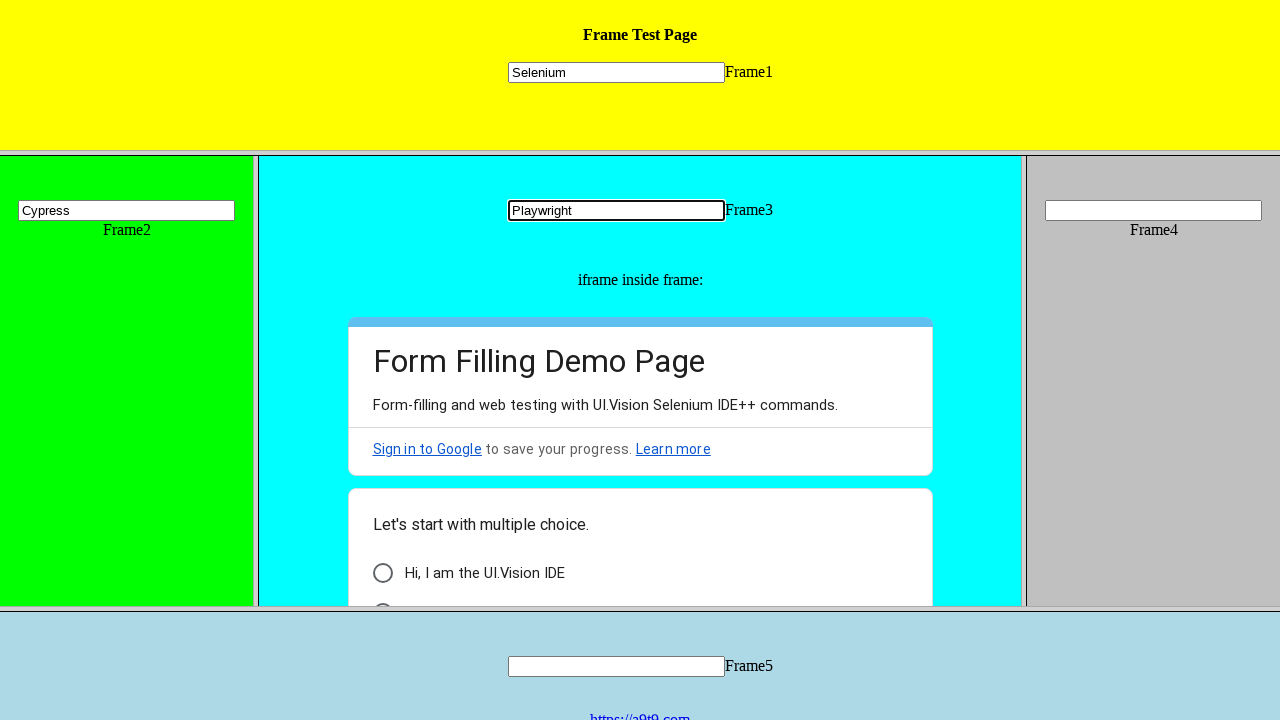

Clicked checkbox in nested iframe at (382, 596) on frame[src='frame_3.html'] >> internal:control=enter-frame >> iframe >> nth=0 >> 
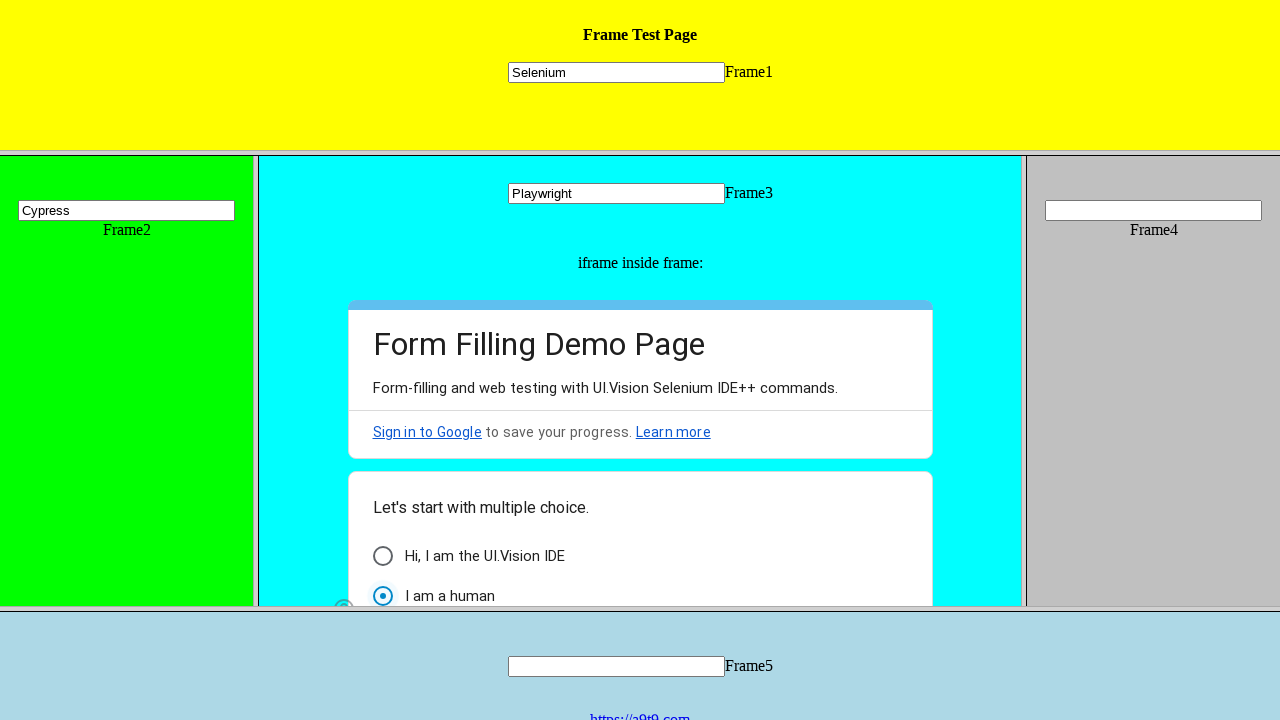

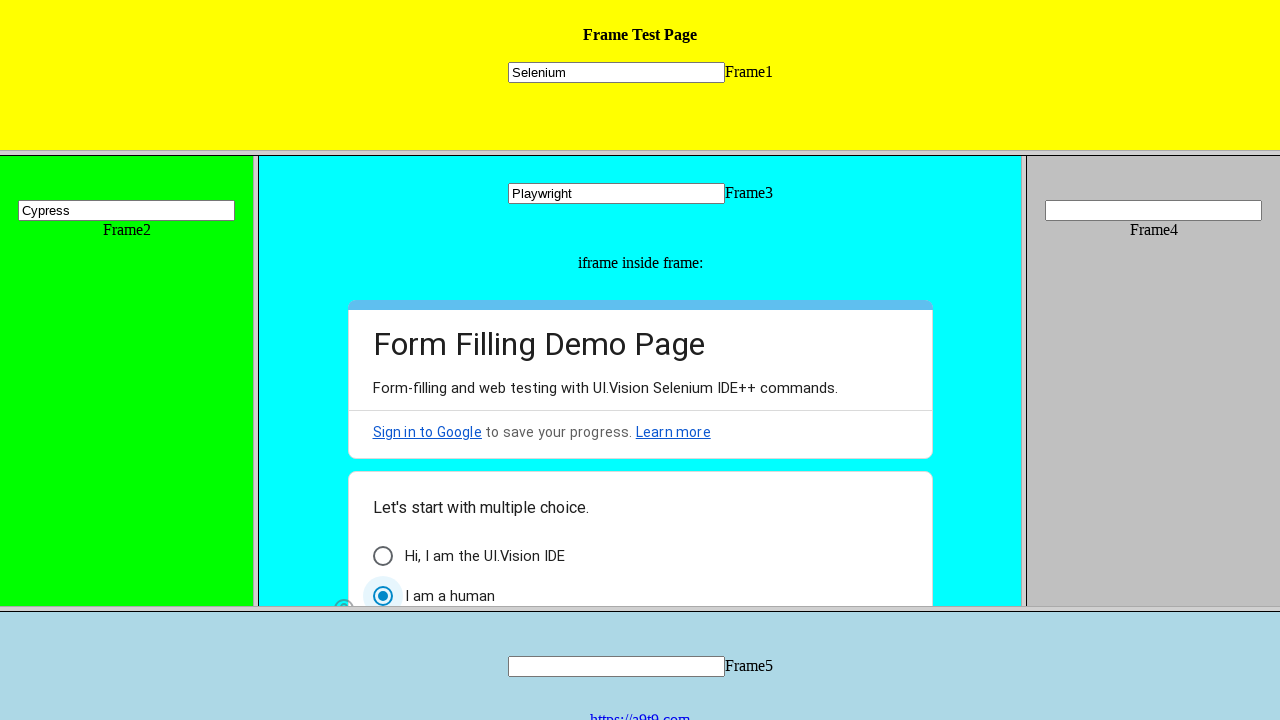